Tests checkbox interaction on a practice automation site by locating all checkboxes and clicking the second one (index 1) in the list.

Starting URL: https://testautomationpractice.blogspot.com/

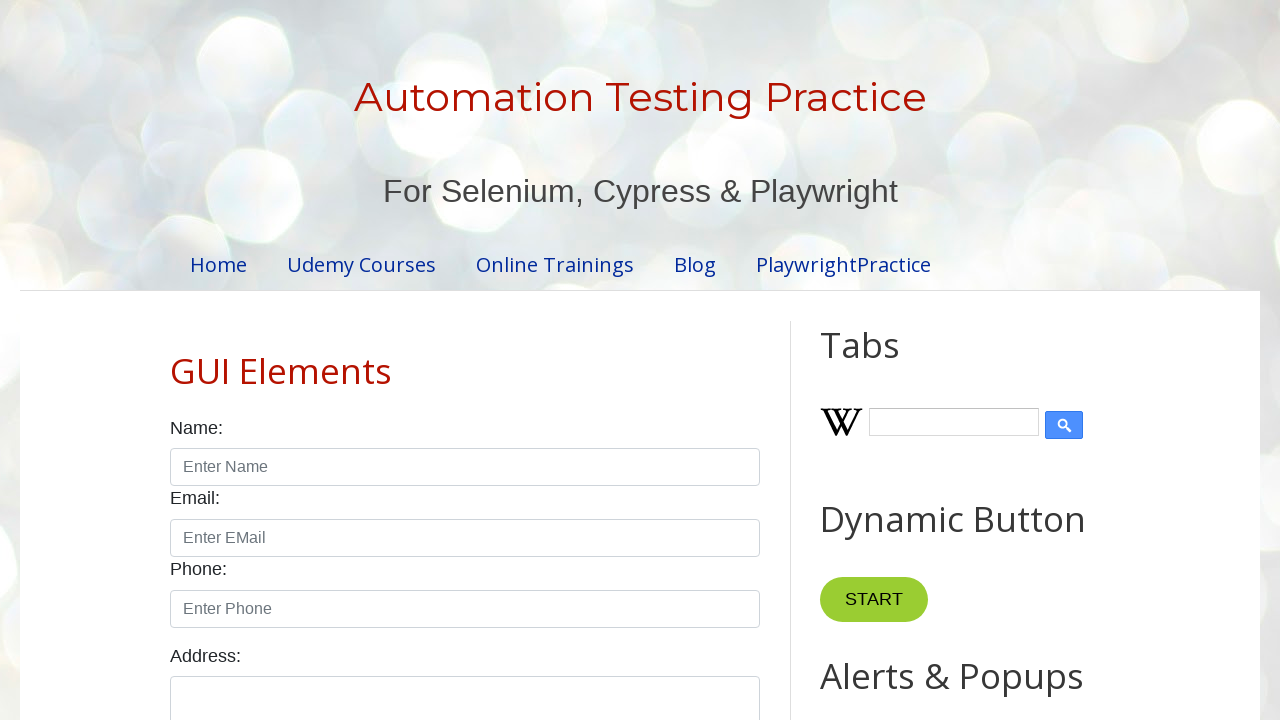

Waited for checkboxes to be available on the page
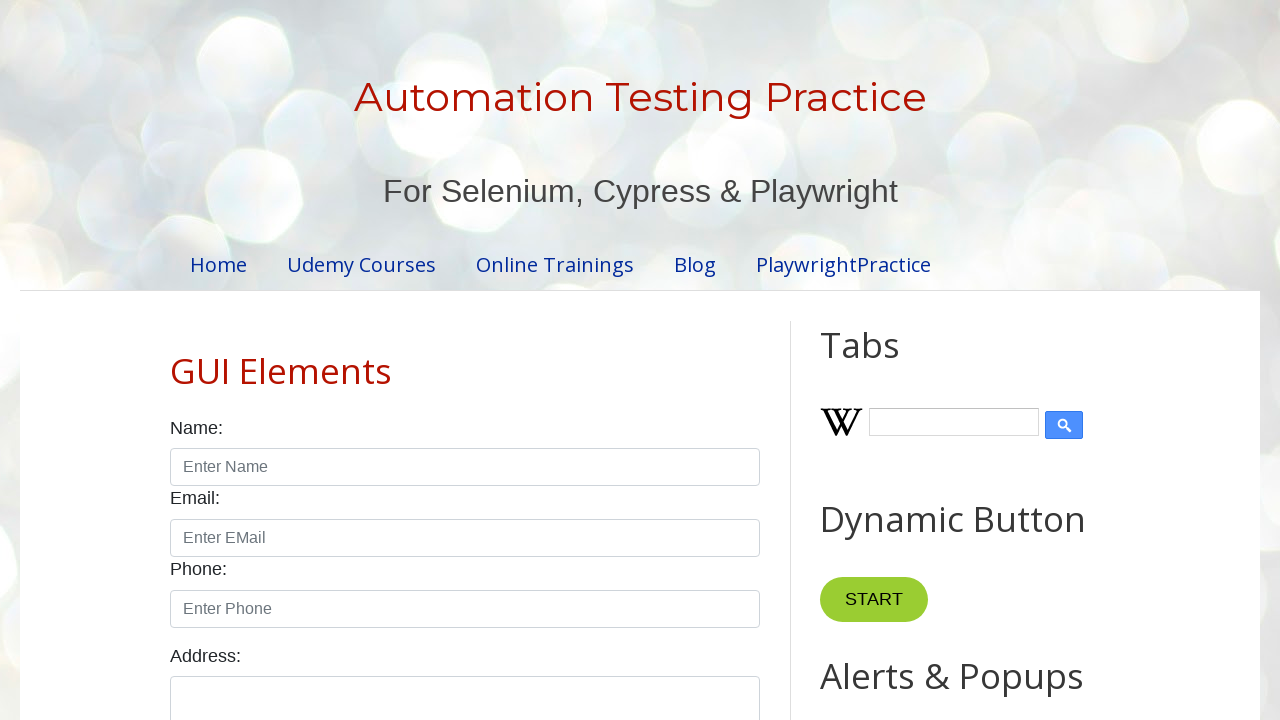

Located all checkboxes with class 'form-check-input'
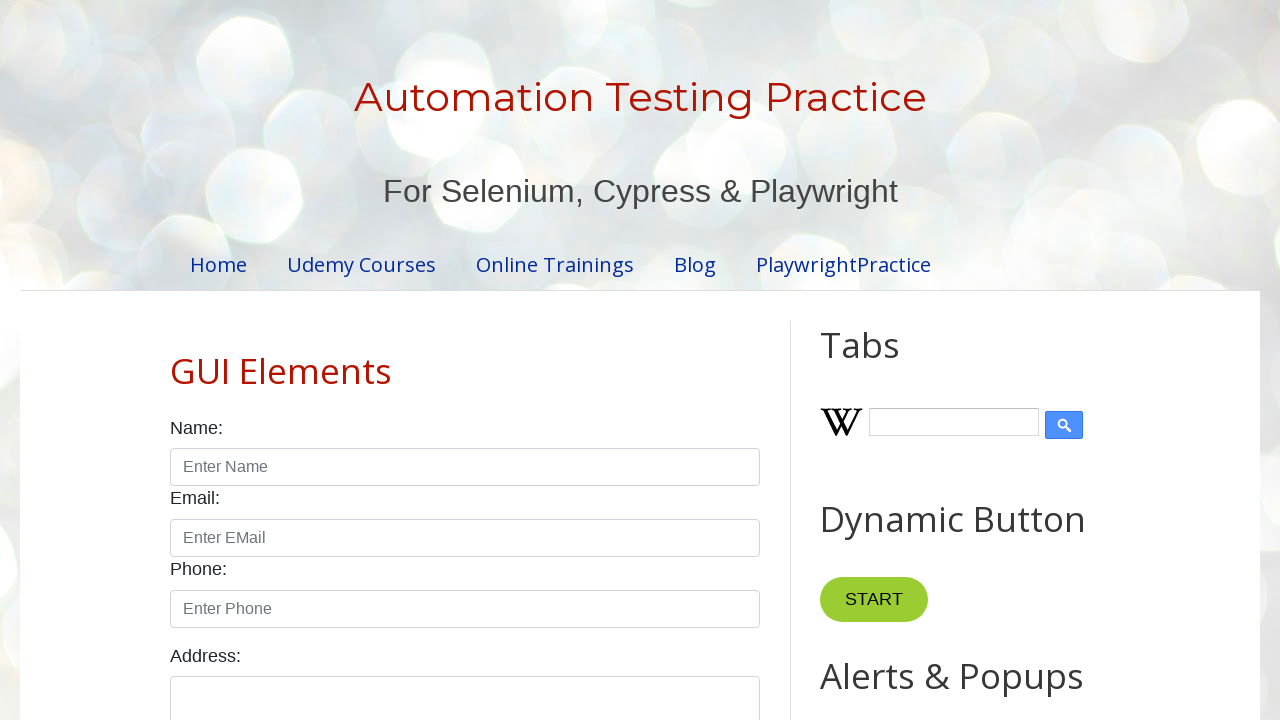

Clicked the second checkbox (index 1) in the list at (272, 360) on input.form-check-input[type='checkbox'] >> nth=1
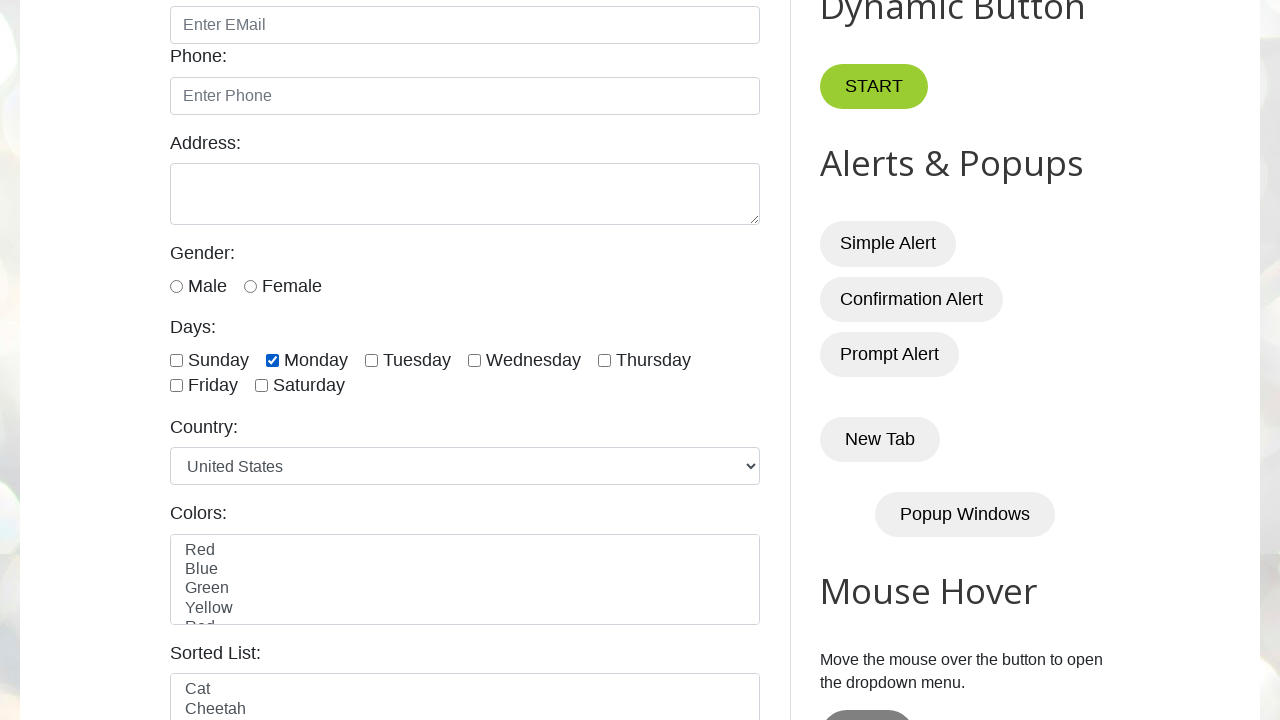

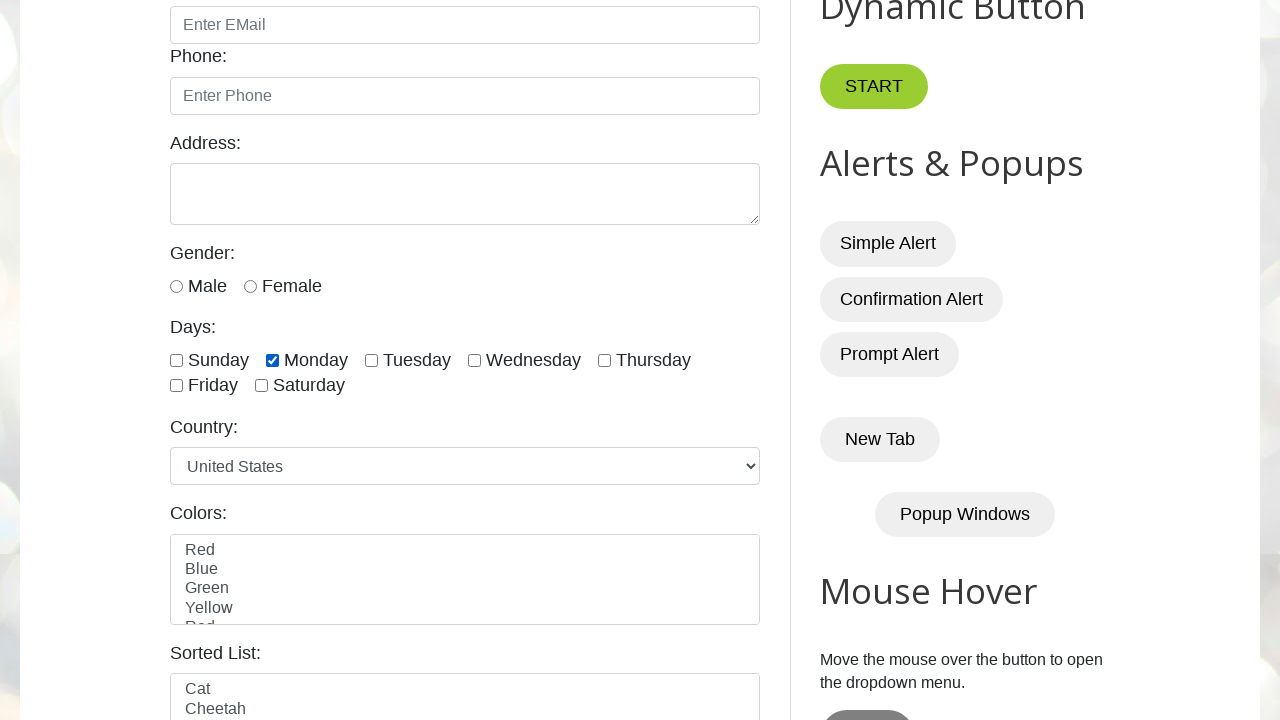